Tests clicking a button and waiting for a paragraph element to appear, then verifies the paragraph is displayed and contains expected text

Starting URL: https://testeroprogramowania.github.io/selenium/wait2.html

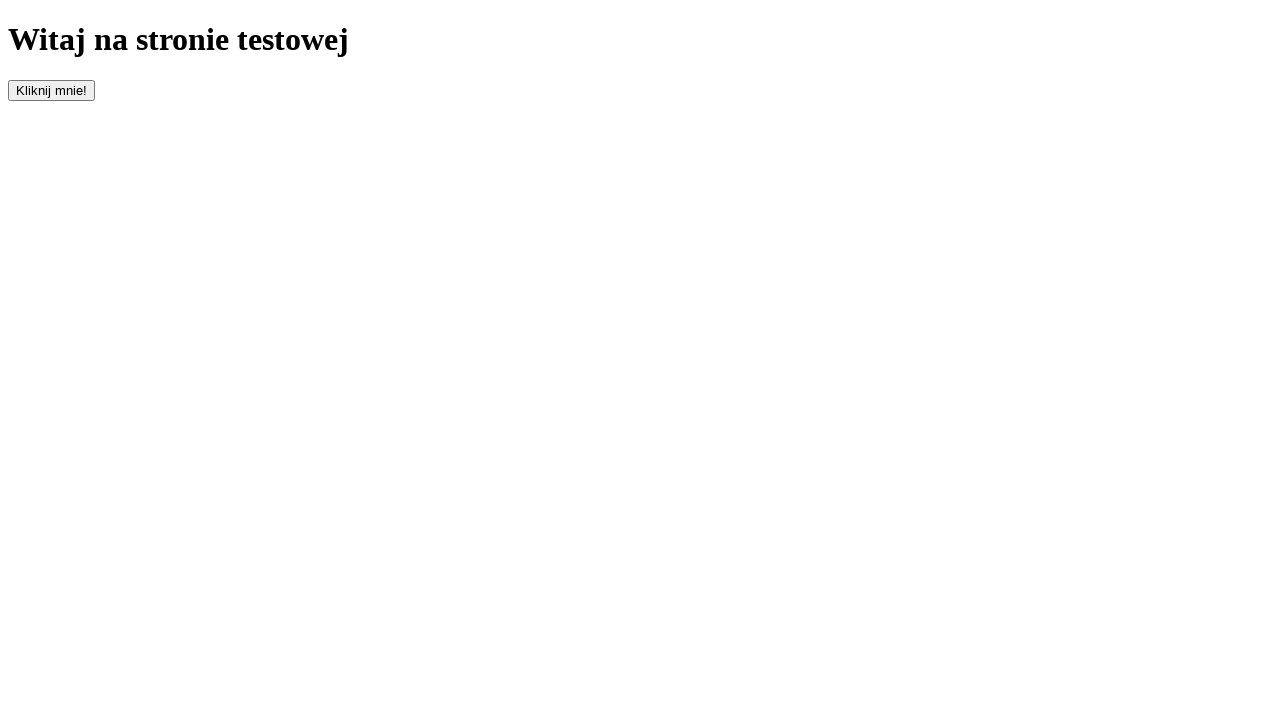

Clicked the '#clickOnMe' button to trigger element appearance at (52, 90) on #clickOnMe
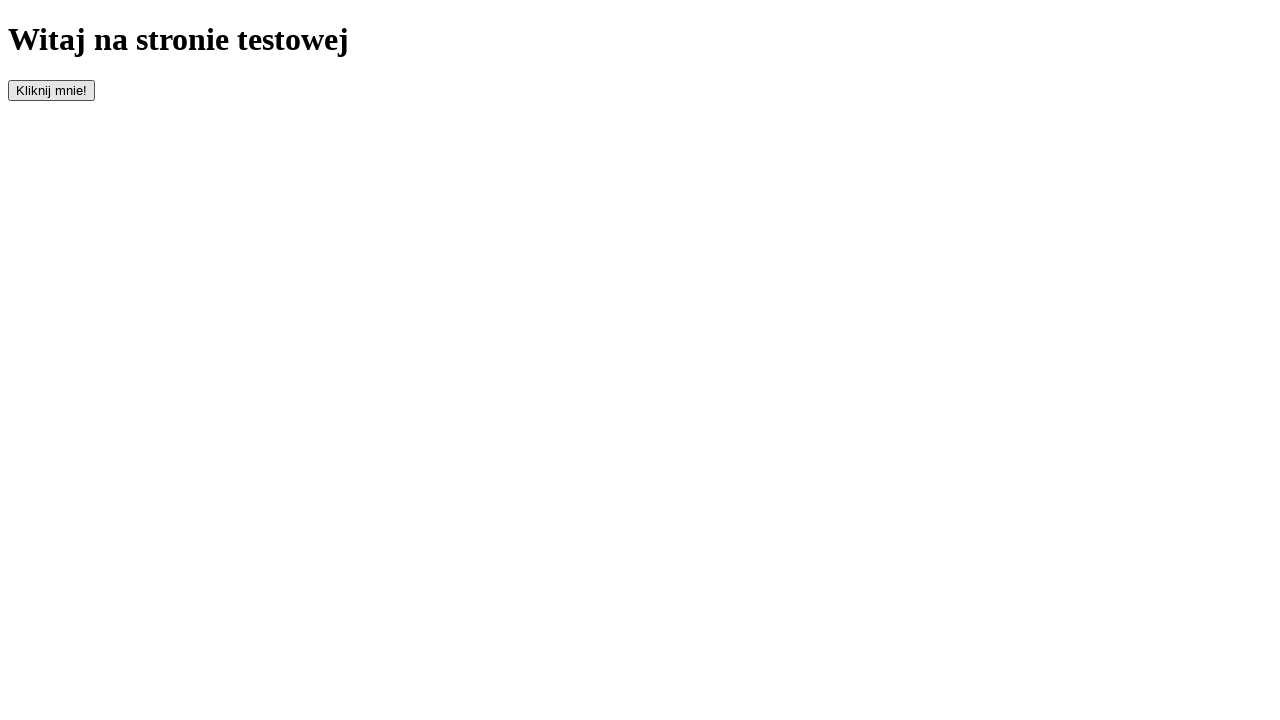

Waited for paragraph element to appear
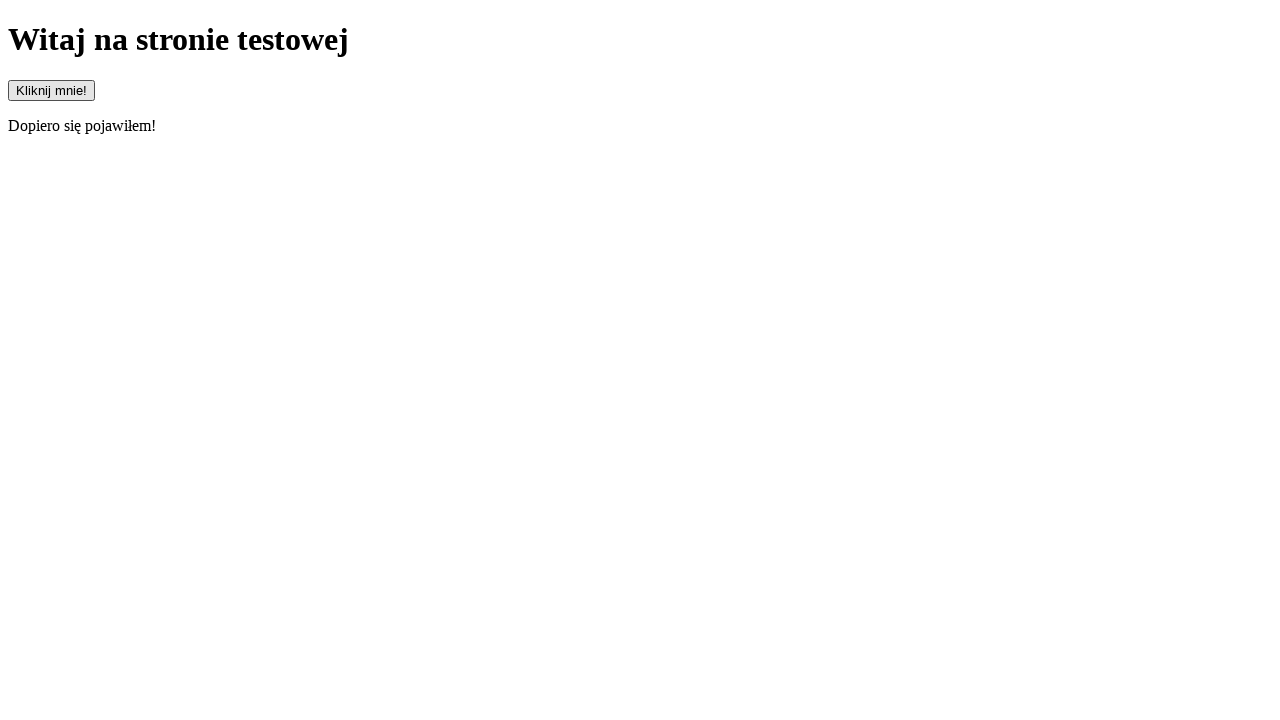

Located paragraph element
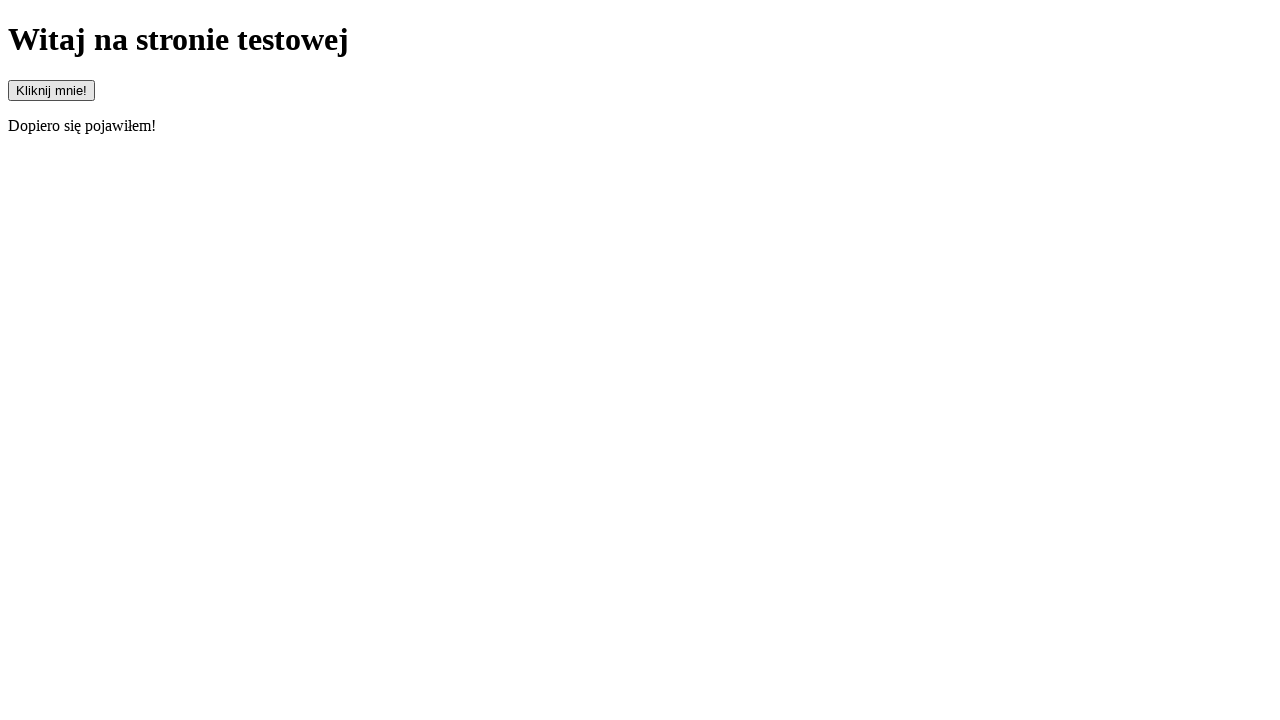

Verified paragraph element is visible
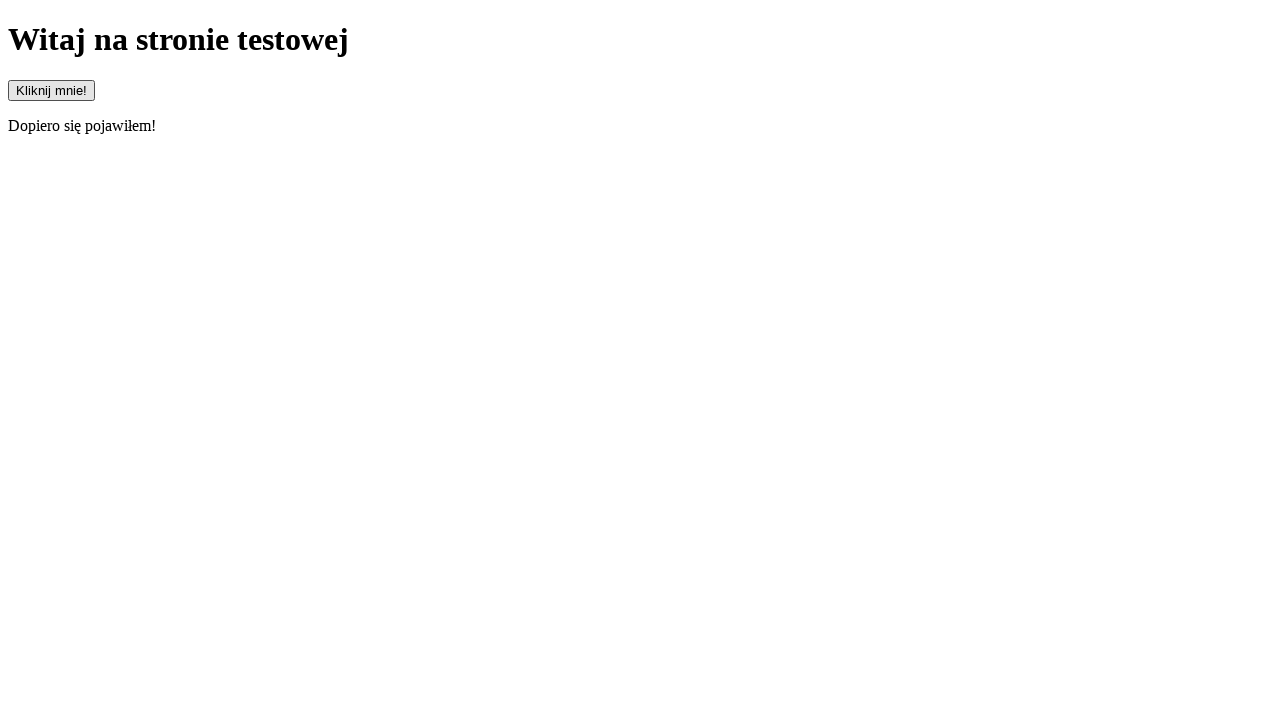

Verified paragraph text starts with 'Dopiero'
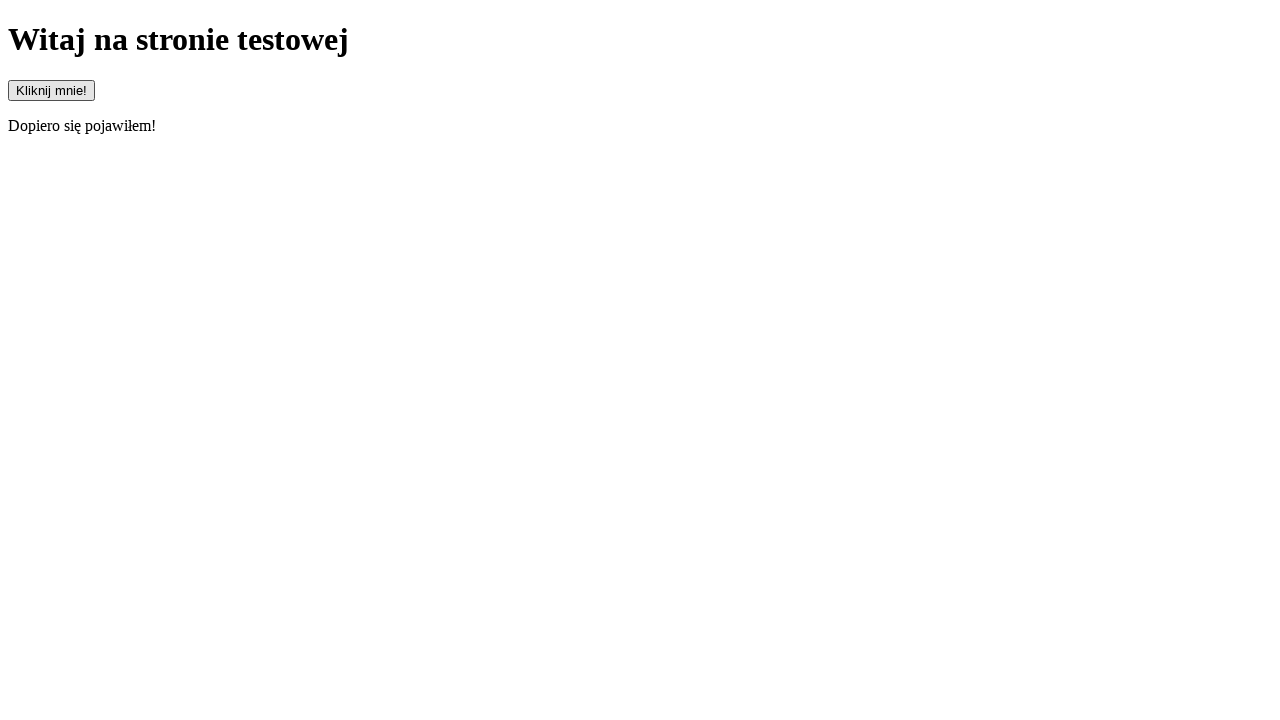

Verified paragraph text equals 'Dopiero się pojawiłem!'
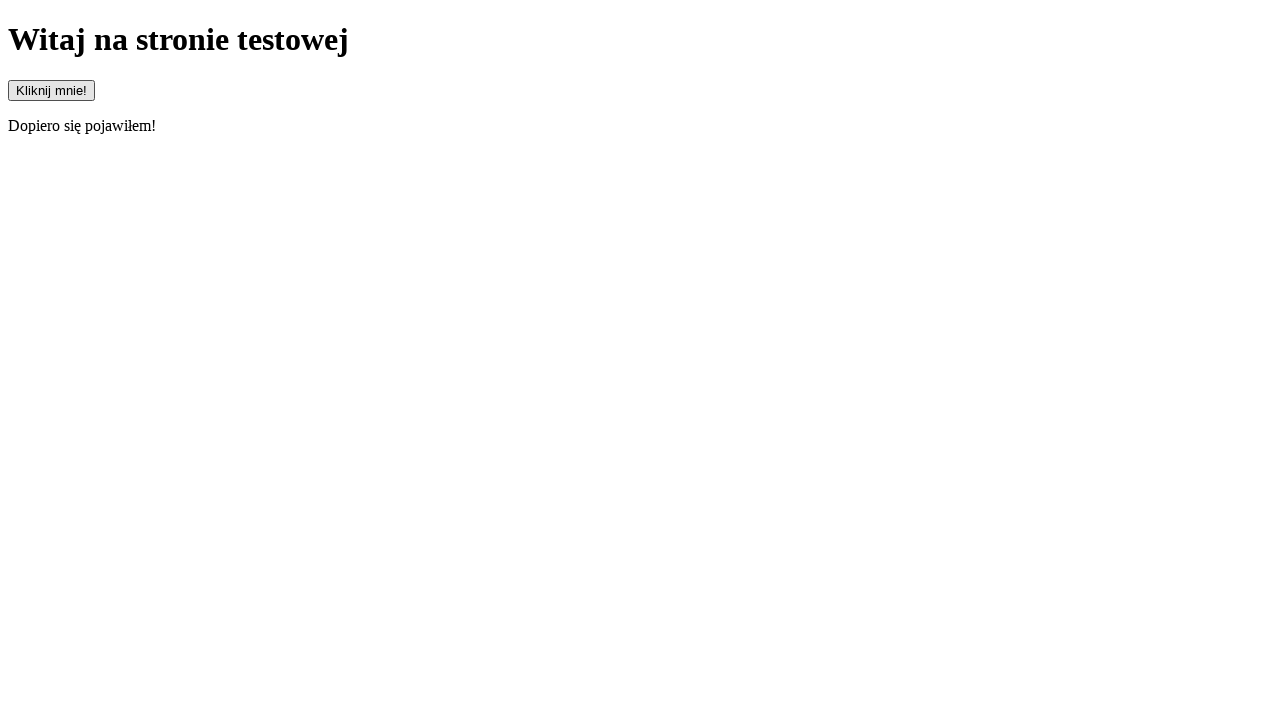

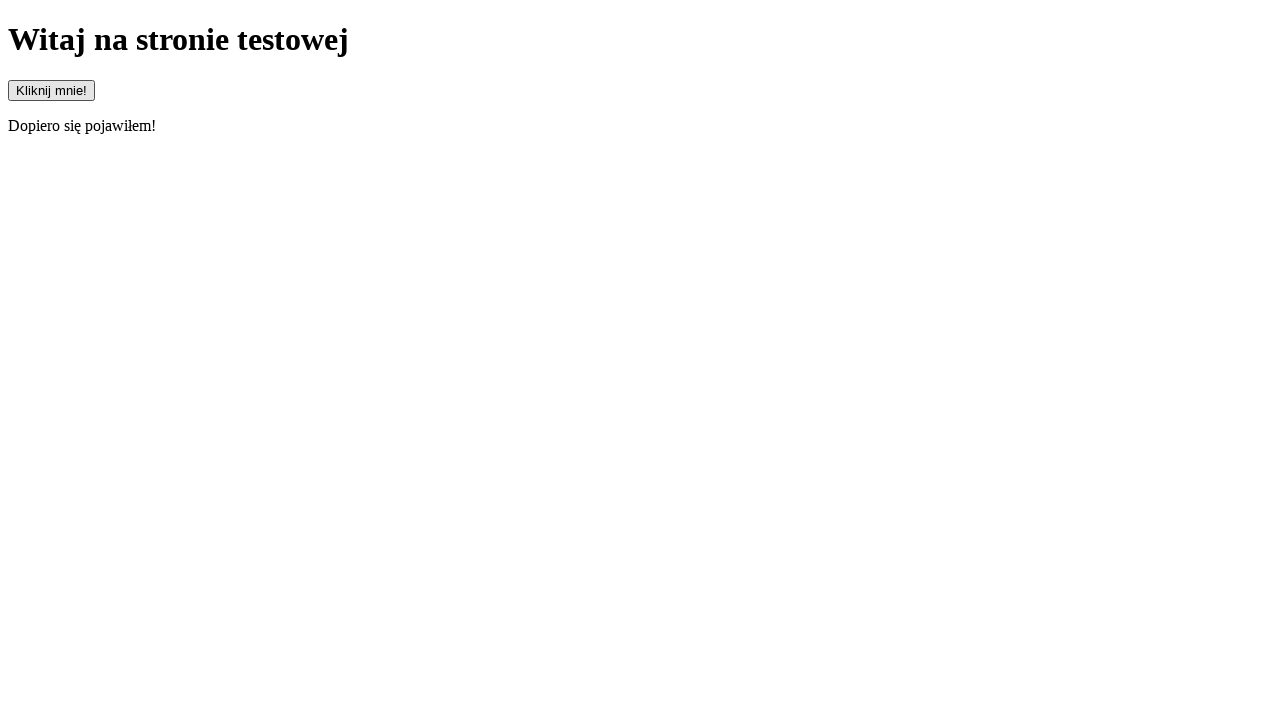